Tests relative locators to find elements based on their position relative to other elements

Starting URL: https://bonigarcia.dev/selenium-webdriver-java/web-form.html

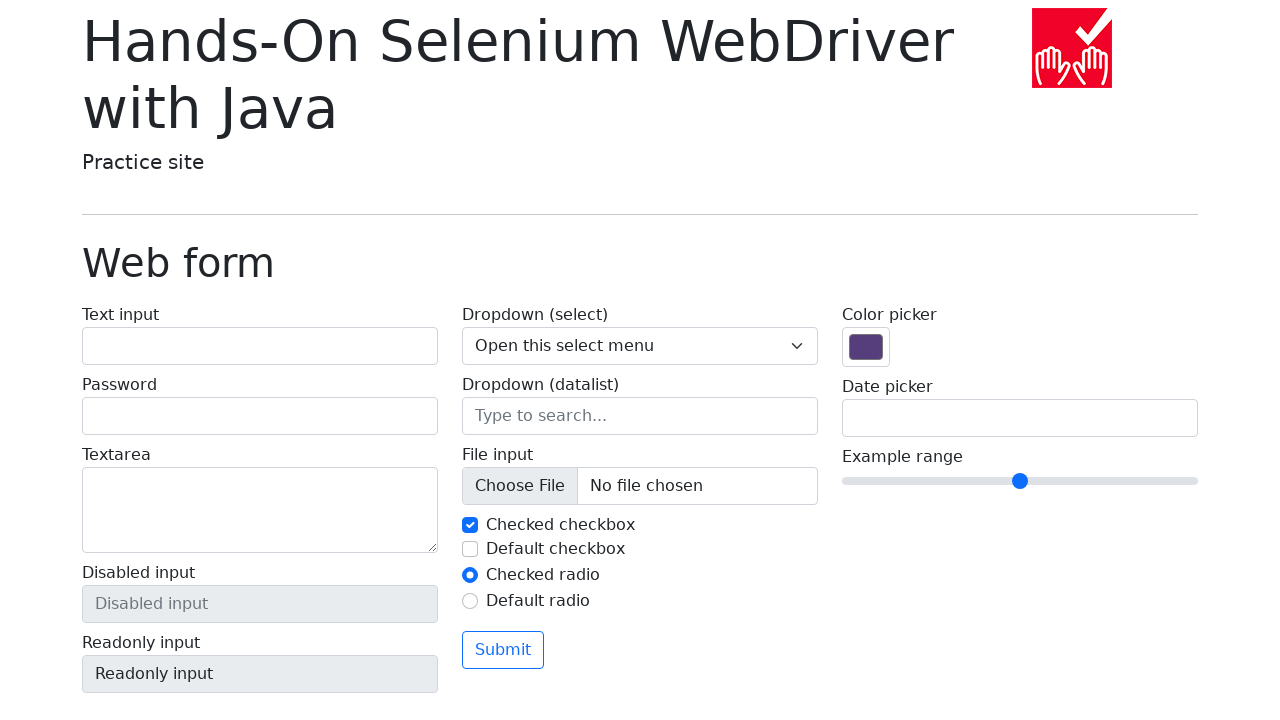

Located password input element as reference point
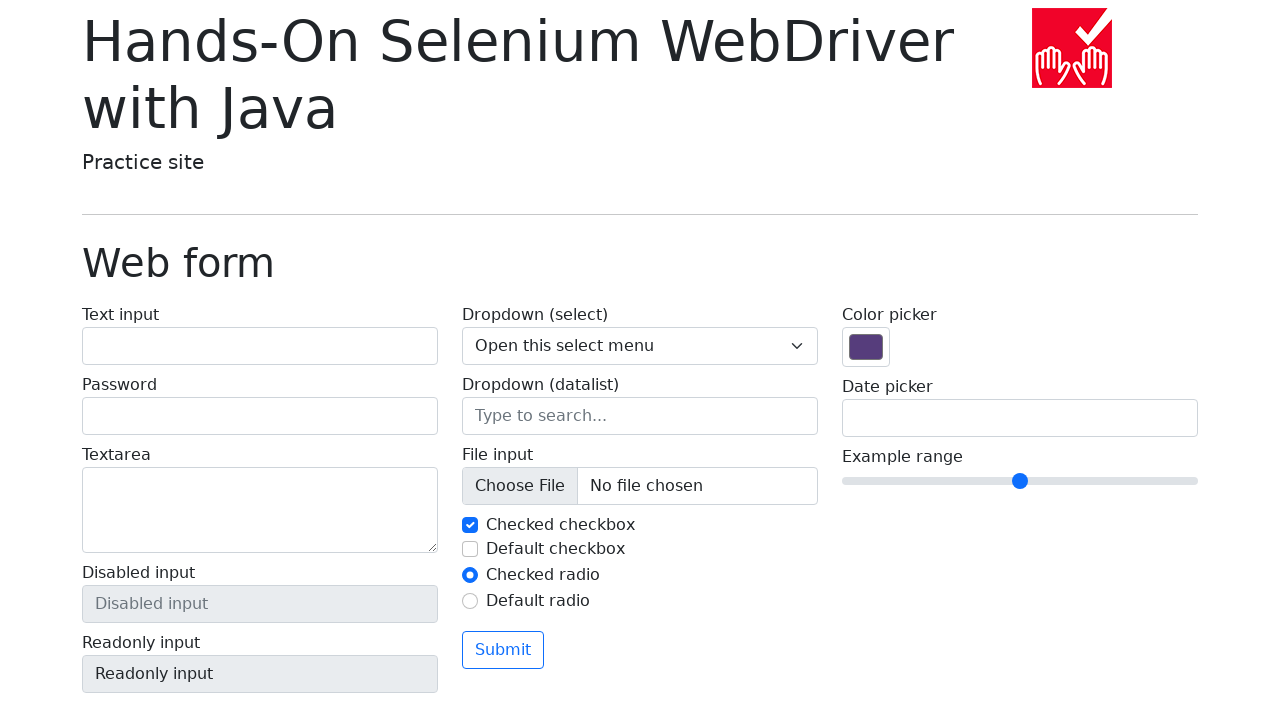

Located text input element above password field
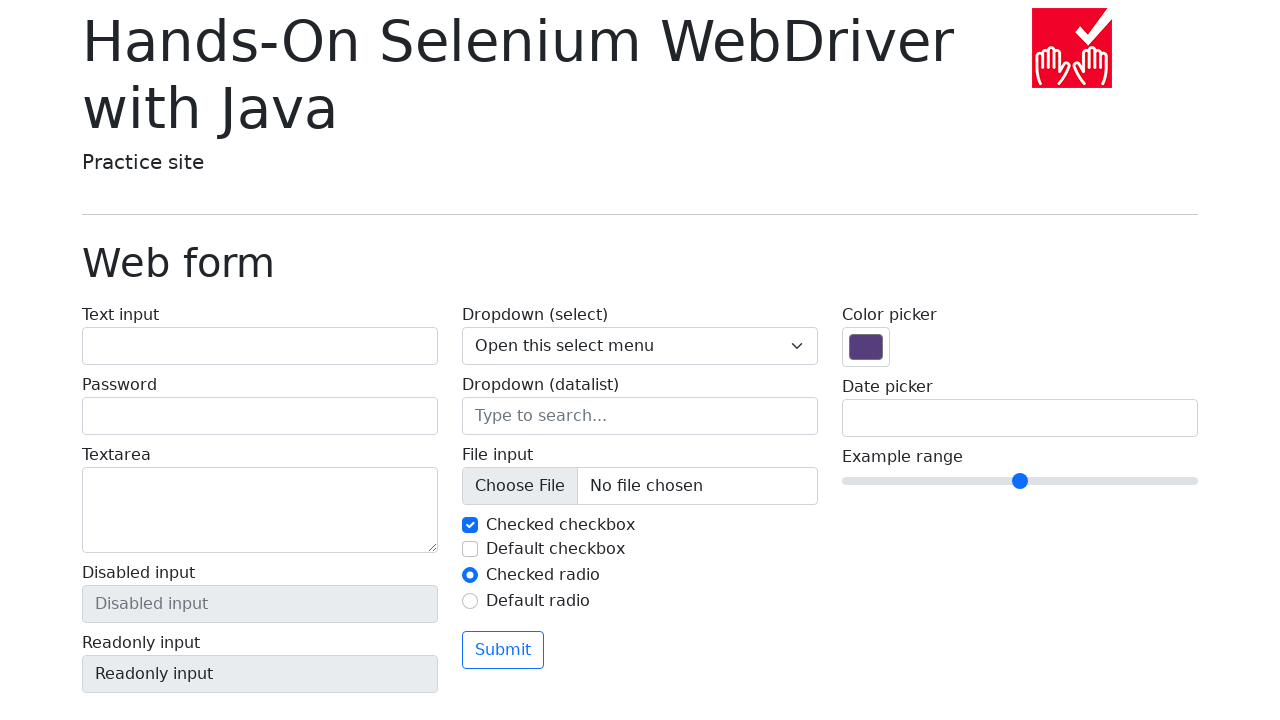

Filled text input with 'bla' on [name='my-text']
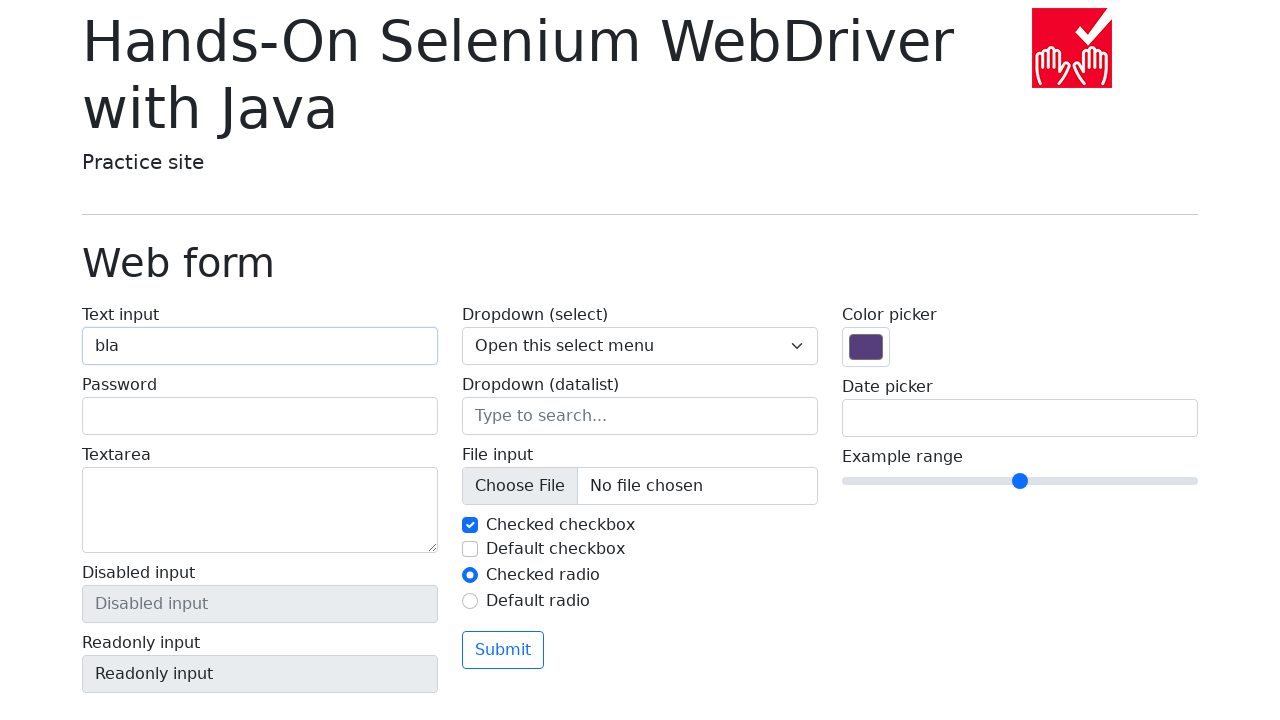

Located datalist element to the right of password field
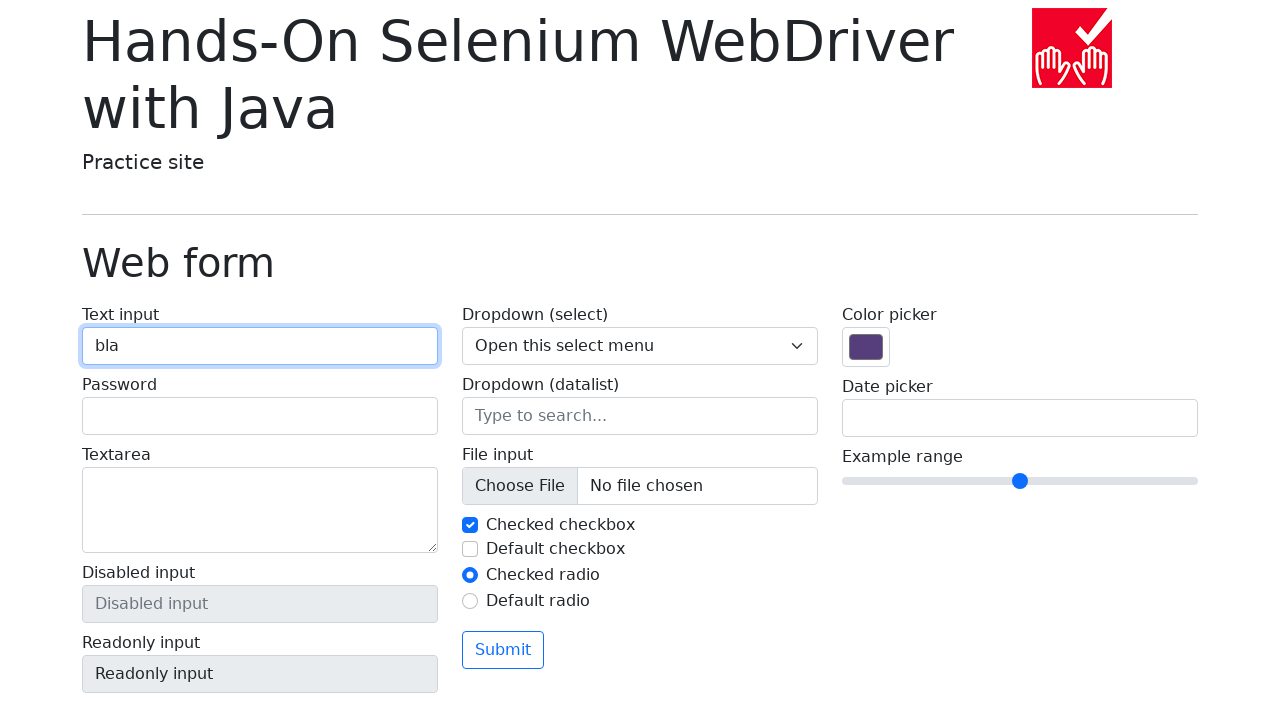

Filled datalist with 'e' on [name='my-datalist']
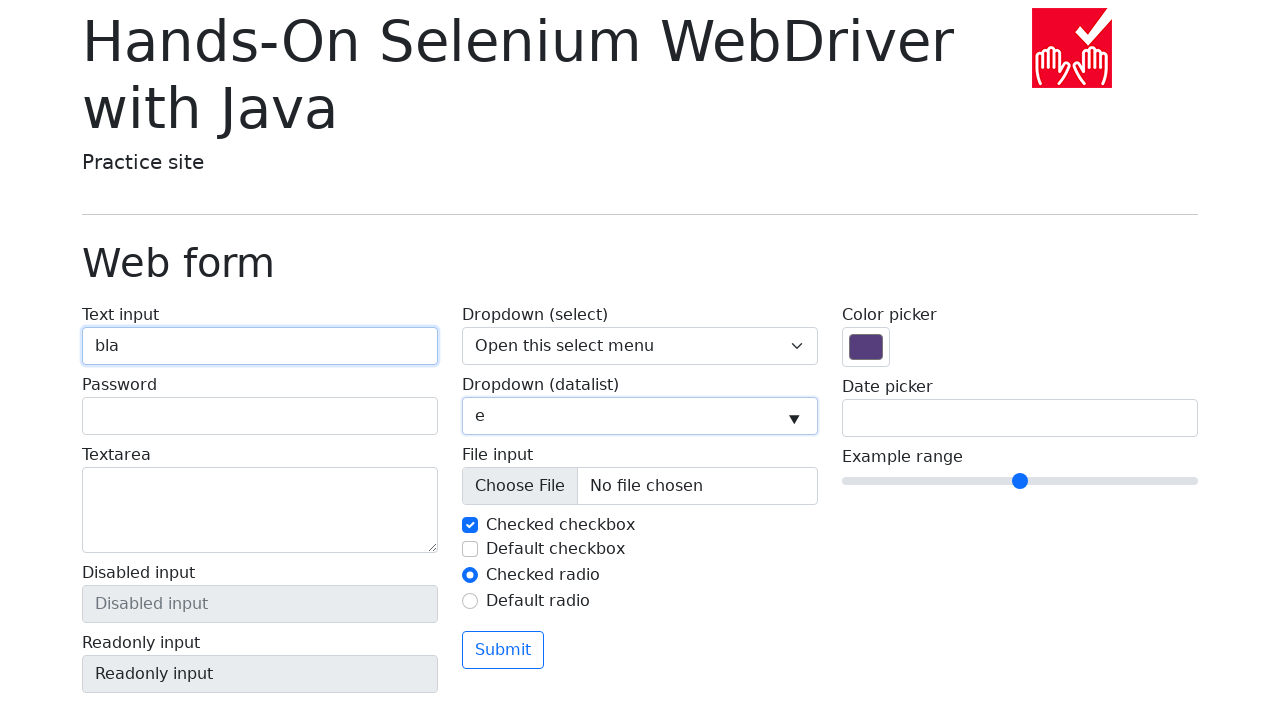

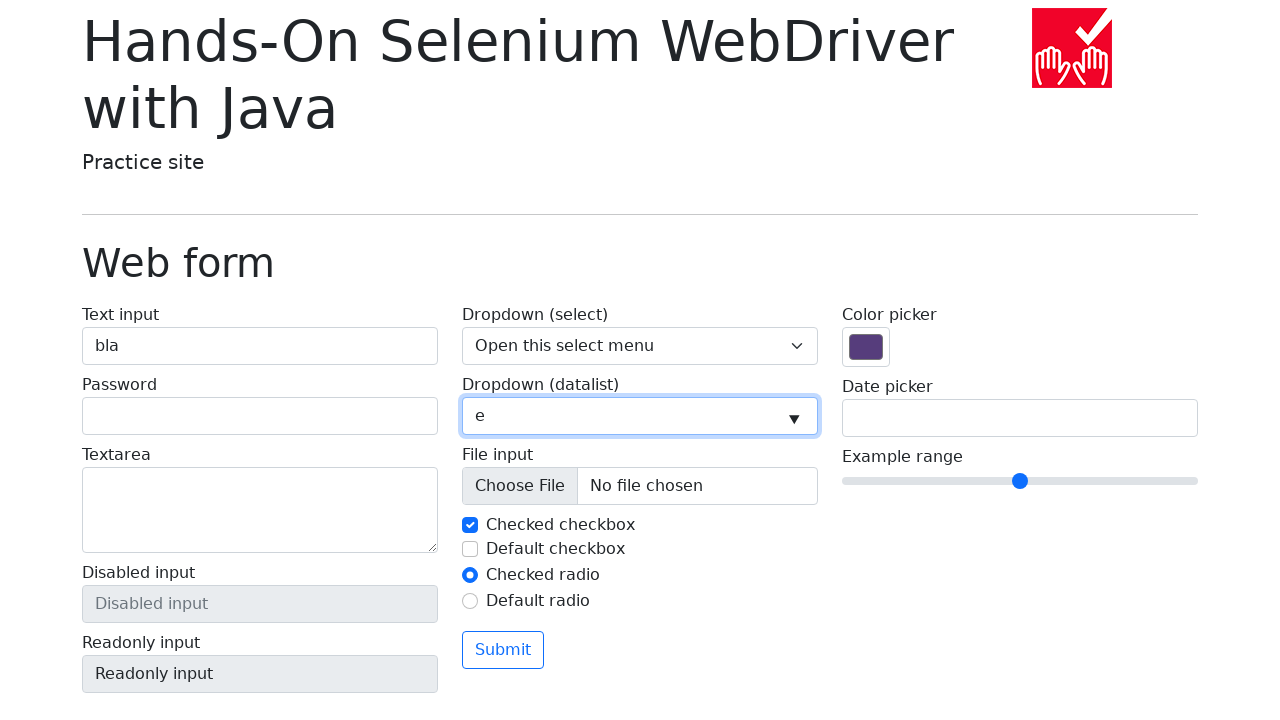